Tests dropdown menu by clicking the button and verifying that it displays three menu items: Employer, Internship, and Courses

Starting URL: https://jobbox-gules.vercel.app/

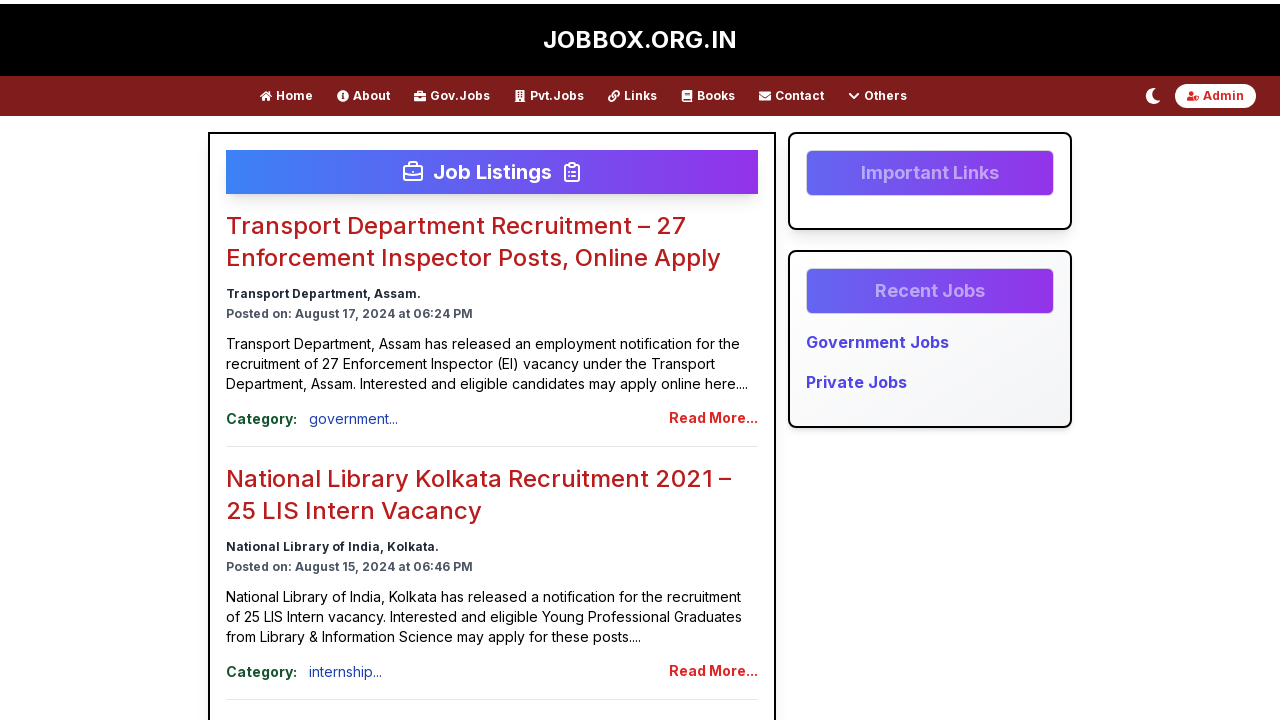

Navigated to JobBox application homepage
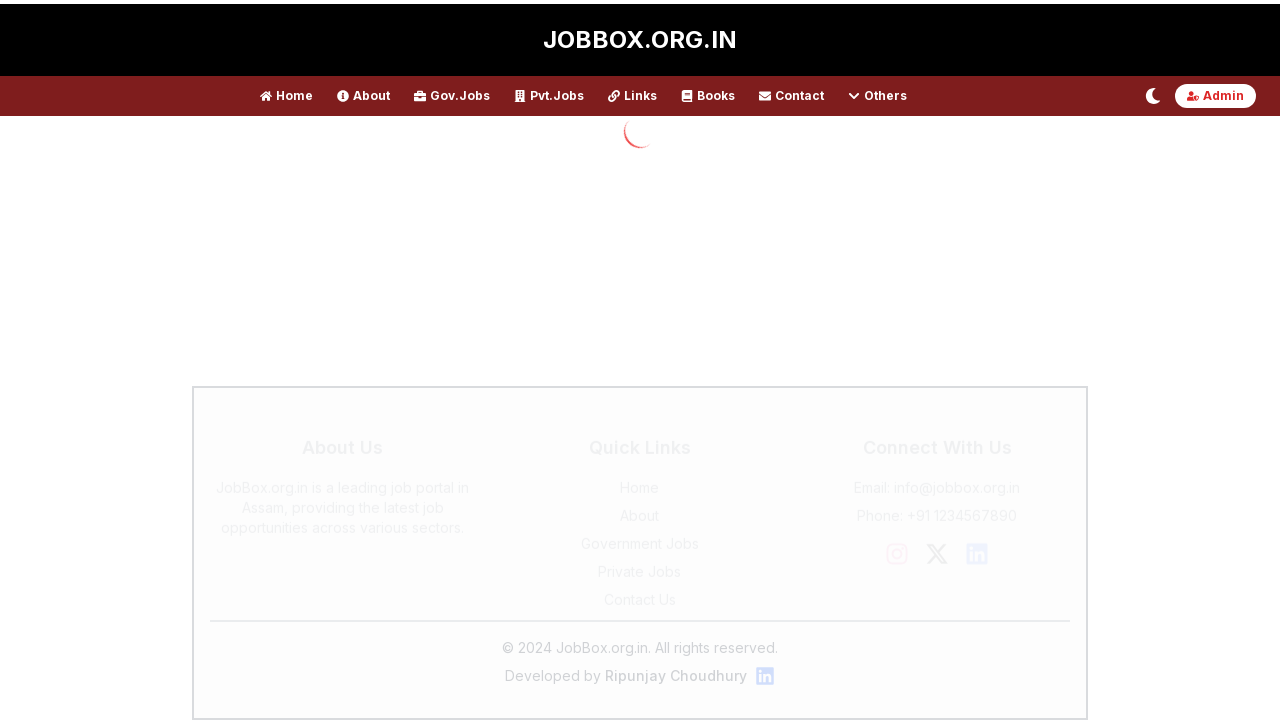

Dropdown button element became visible
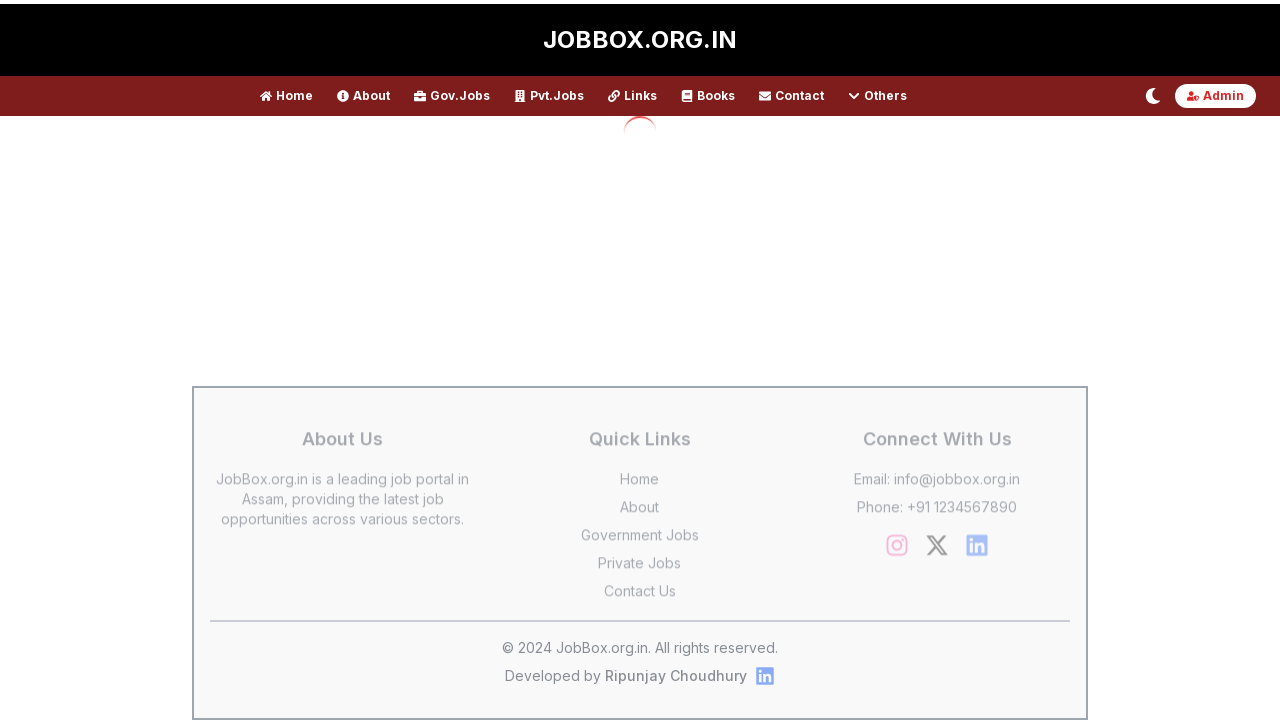

Clicked the dropdown button to open menu
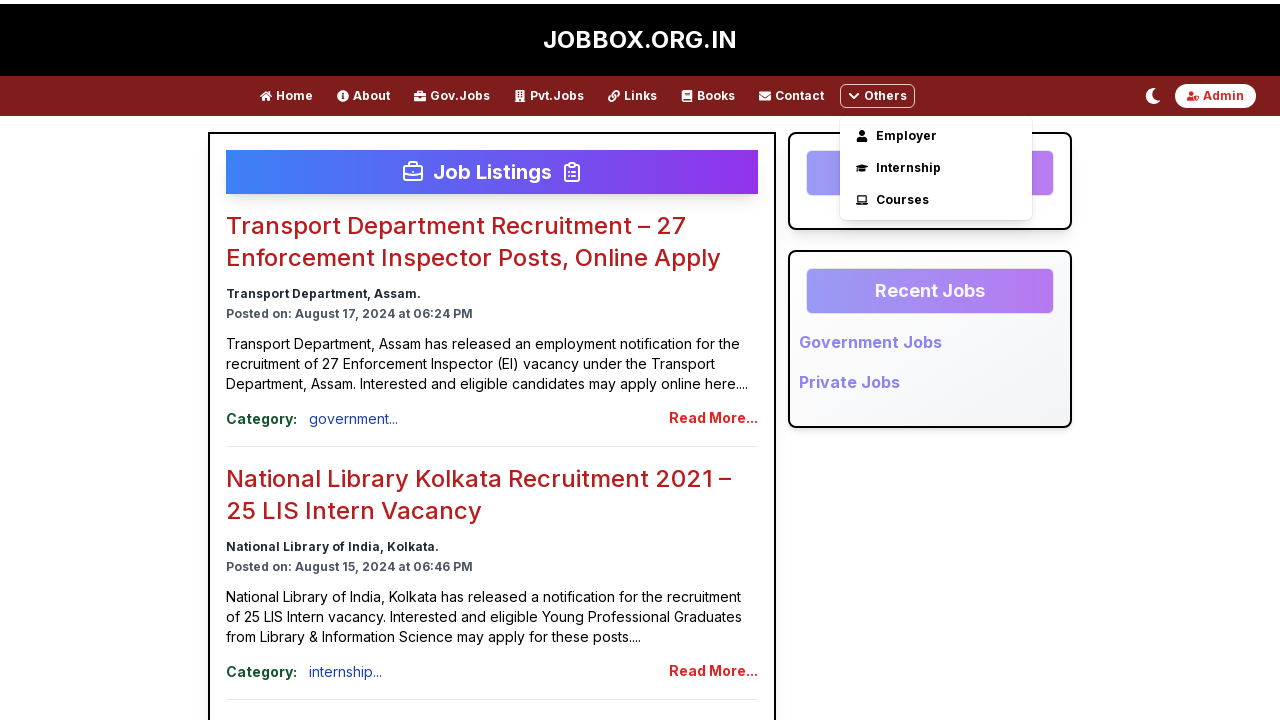

Dropdown menu became visible with menu items
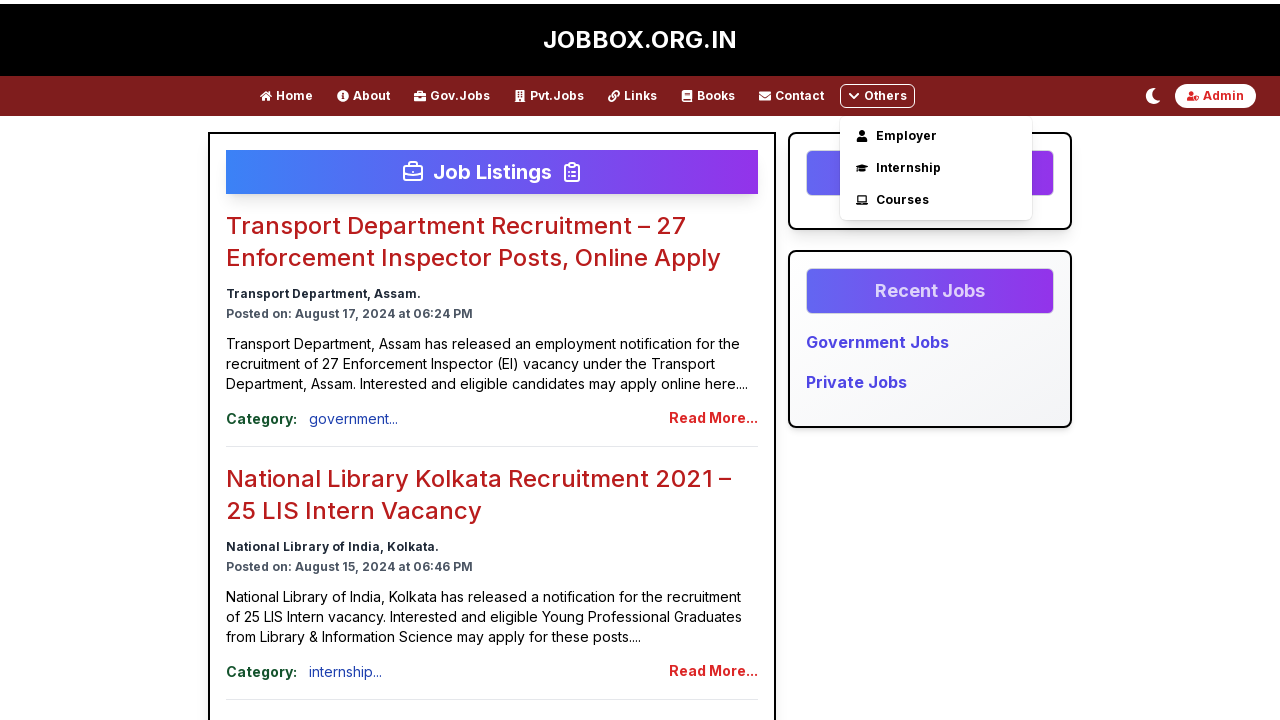

Retrieved all dropdown menu item elements
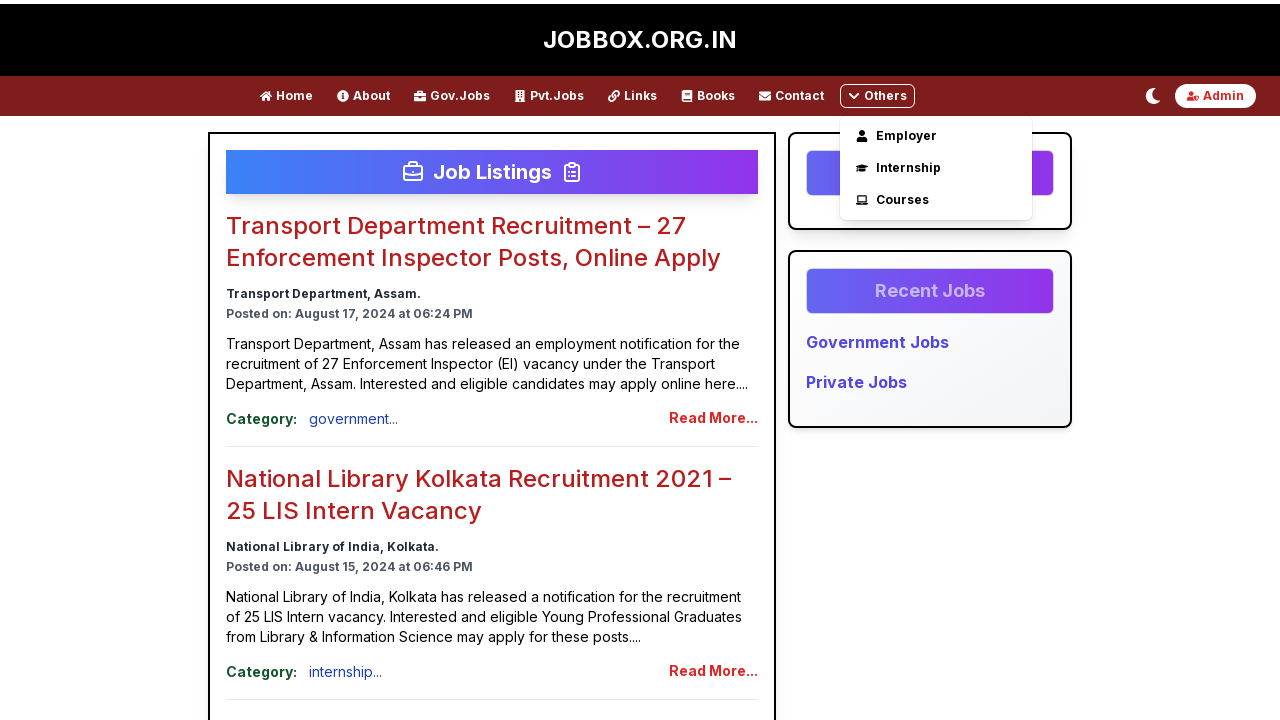

Extracted dropdown item texts: ['Employer', 'Internship', 'Courses']
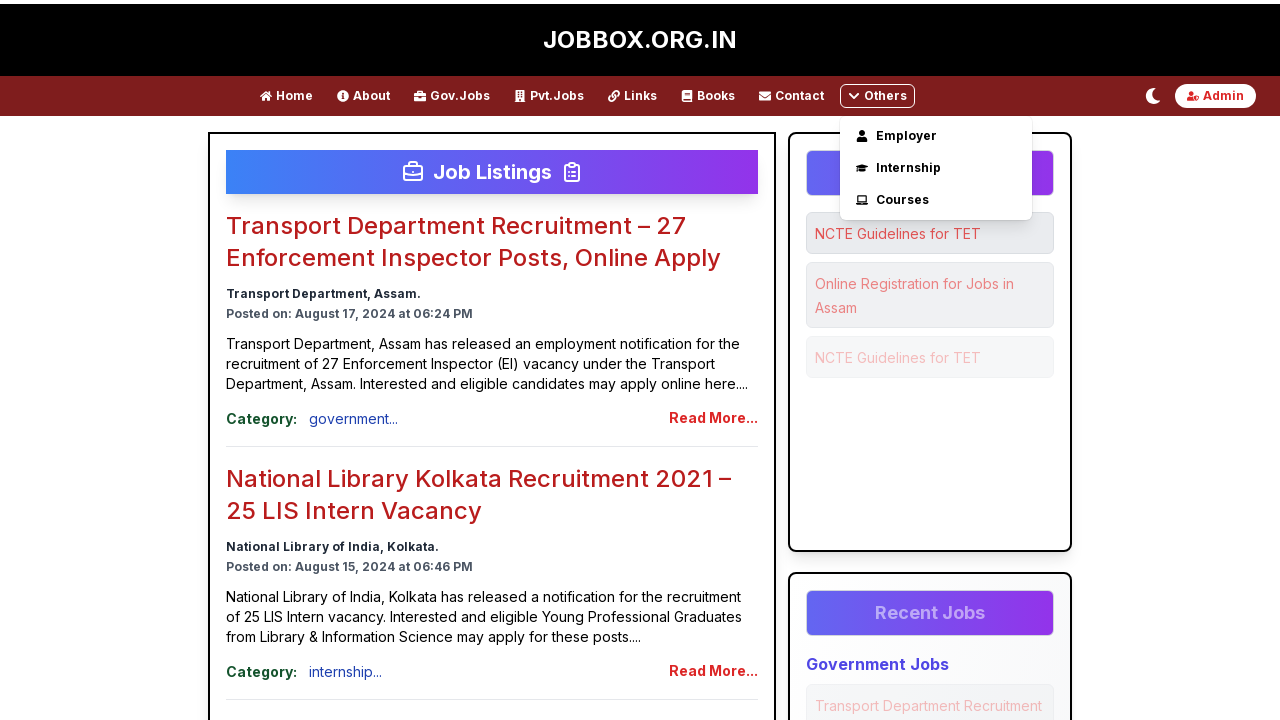

Verified that exactly 3 dropdown items are present
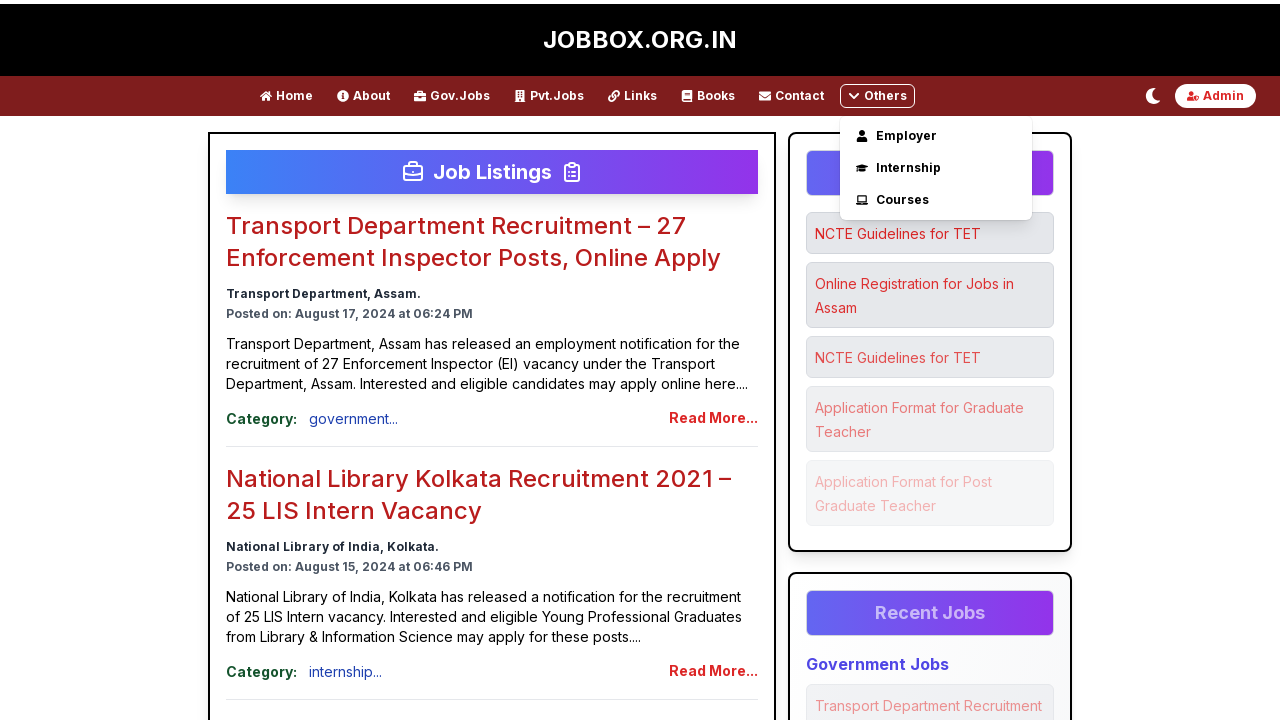

Verified all expected dropdown items are present: ['Employer', 'Internship', 'Courses']
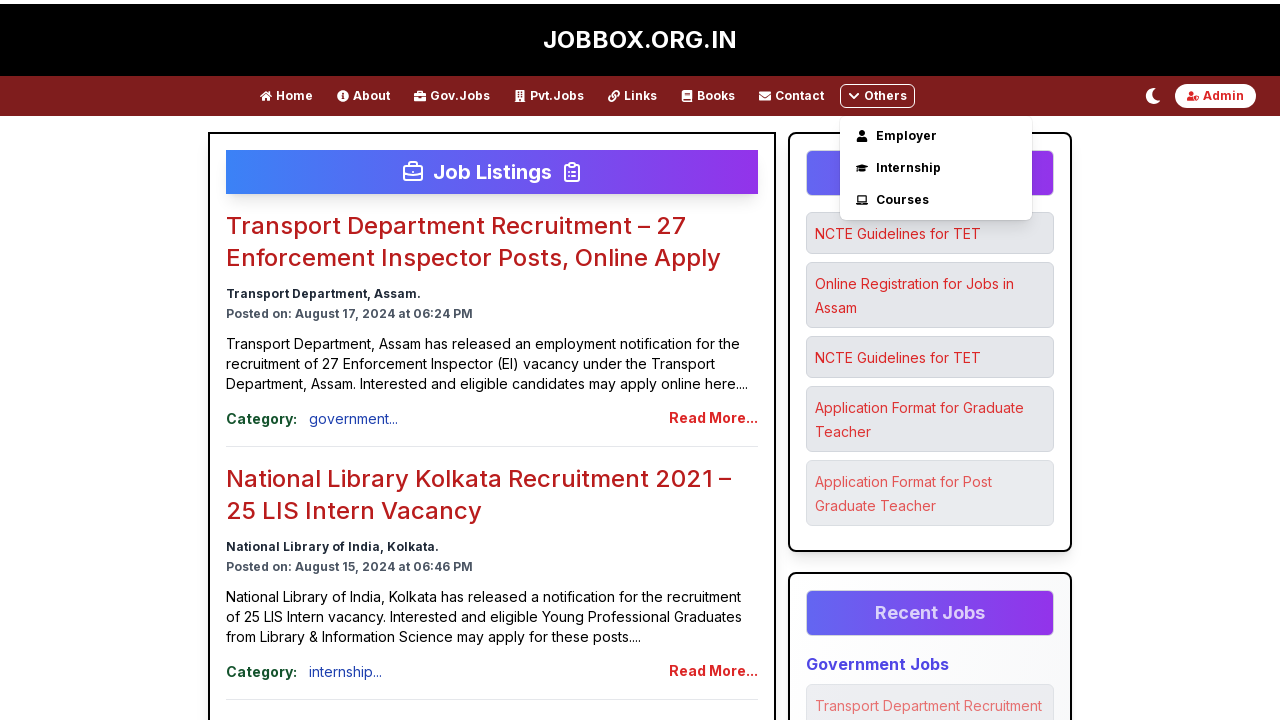

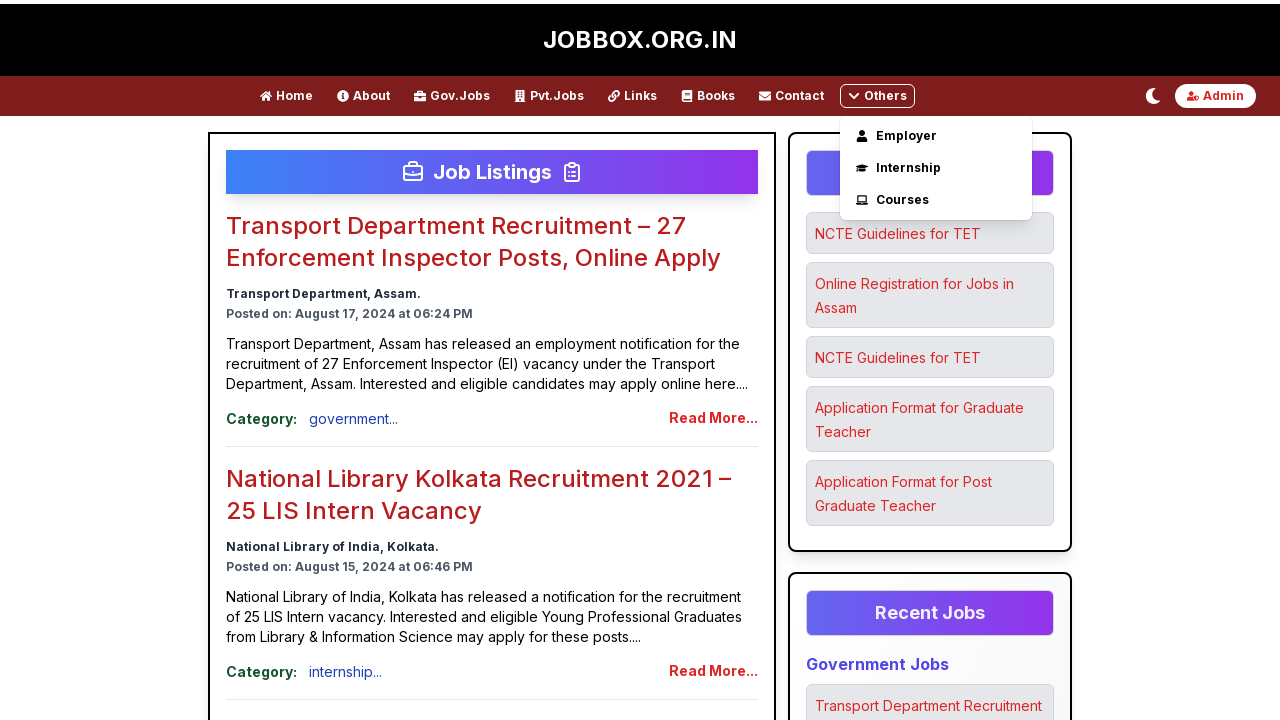